Tests product search and filtering functionality by looking for search inputs and category filters, then attempting to search for products.

Starting URL: https://gangrunprinting.com/products

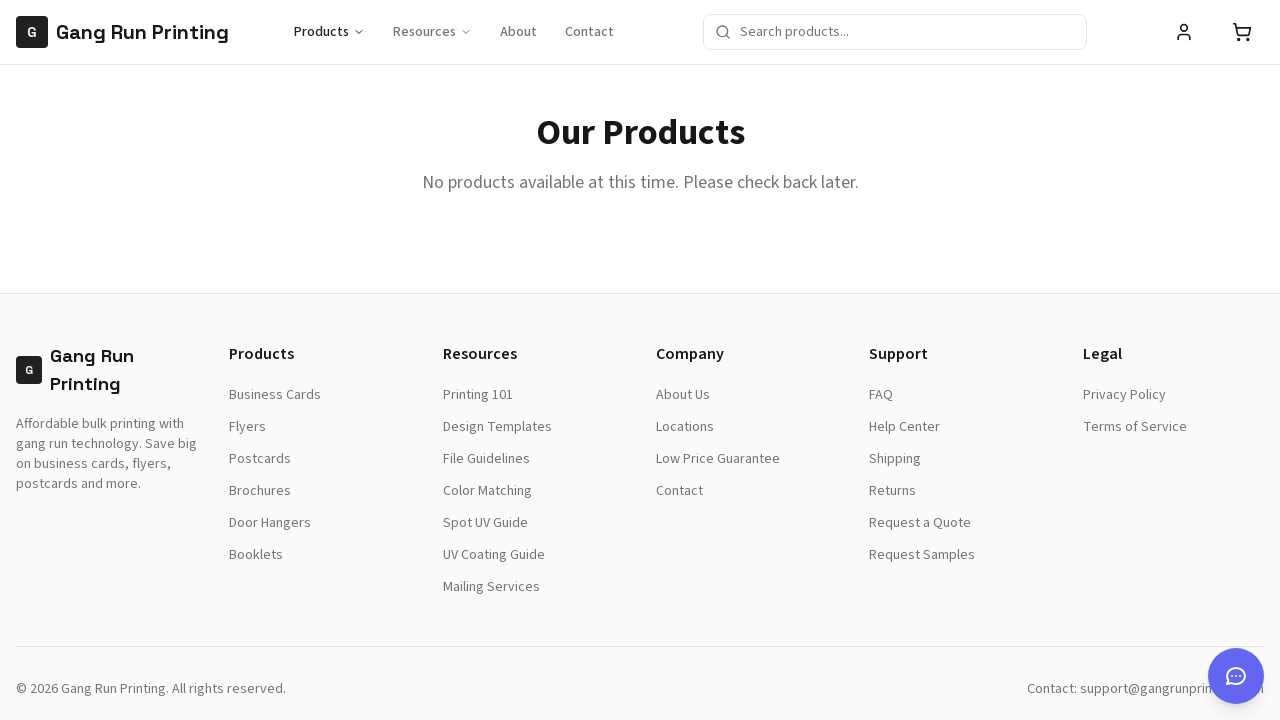

Waited 2 seconds for page to load
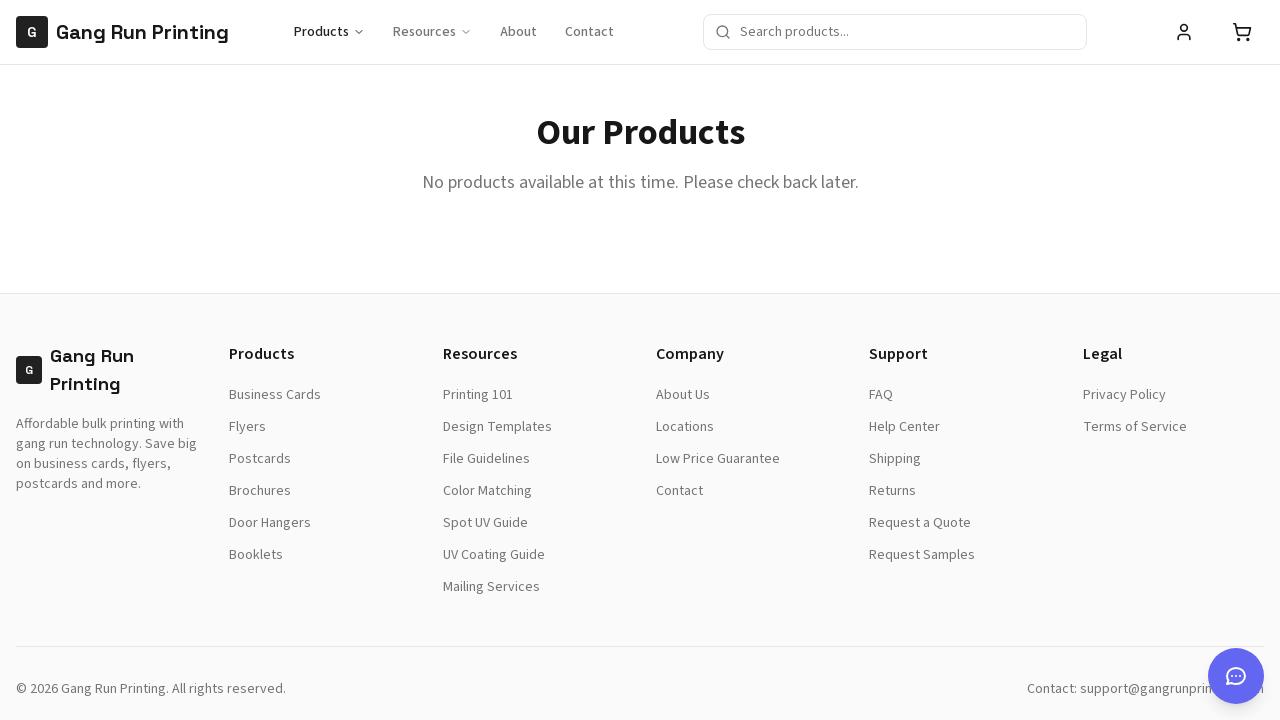

Found visible search input with selector: input[type="search"]
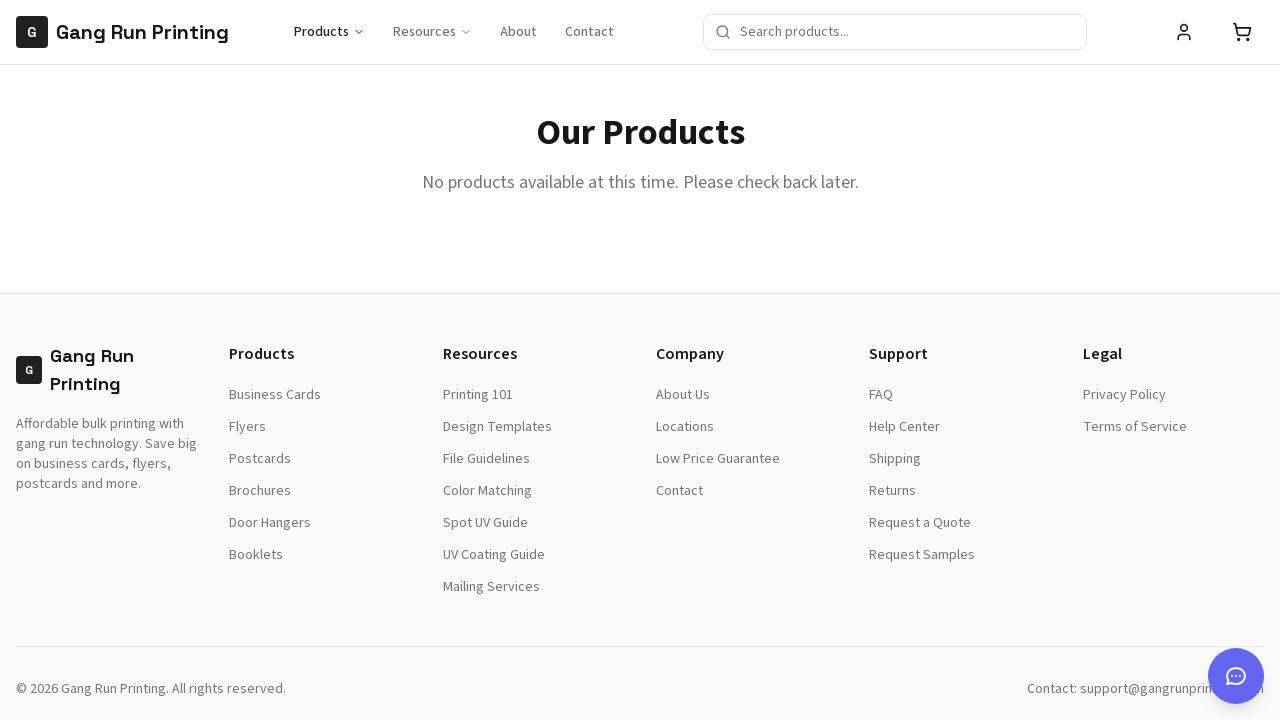

Filled search input with 'business cards' on input[type="search"]
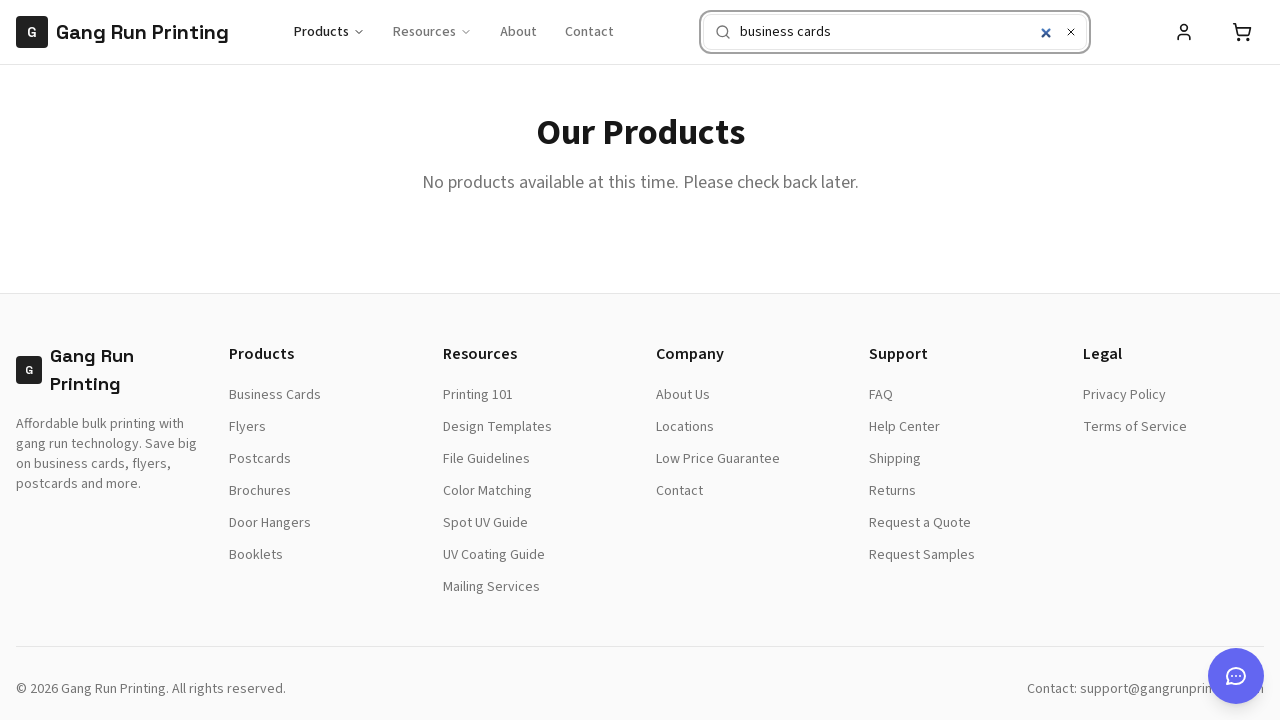

Waited 1 second for search results to load
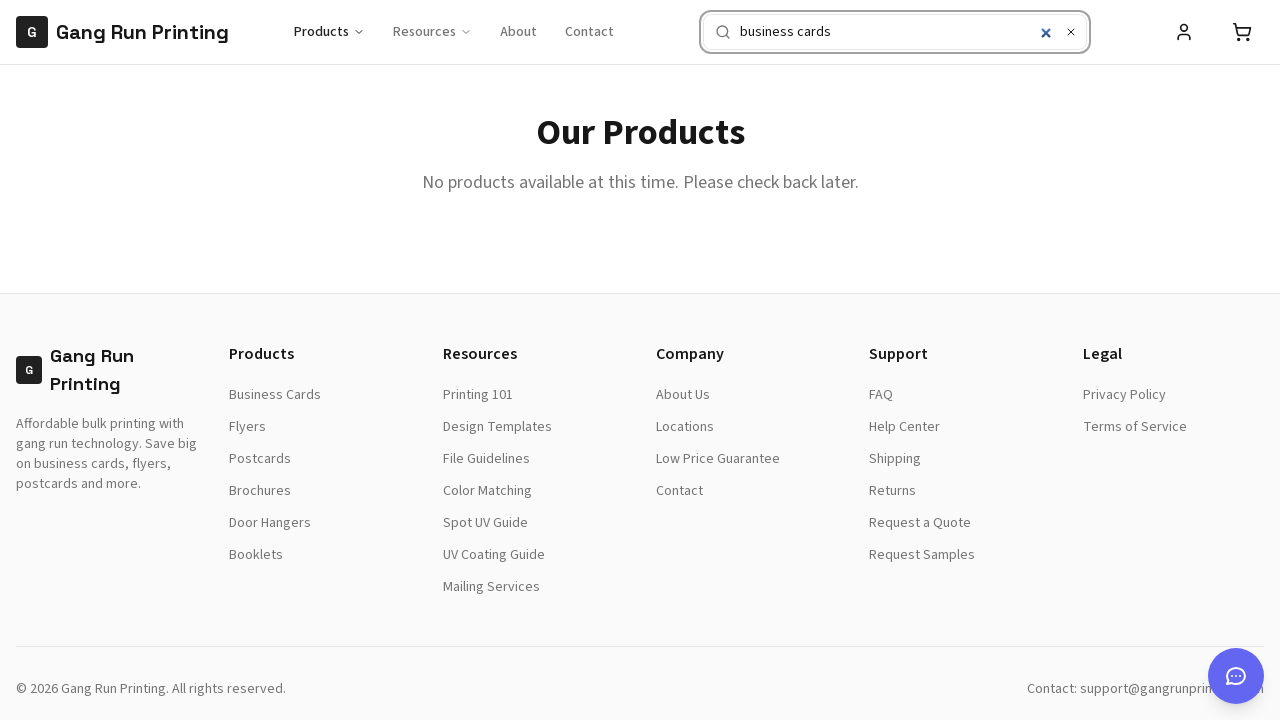

Found visible category filter with selector: a:has-text("Business Cards")
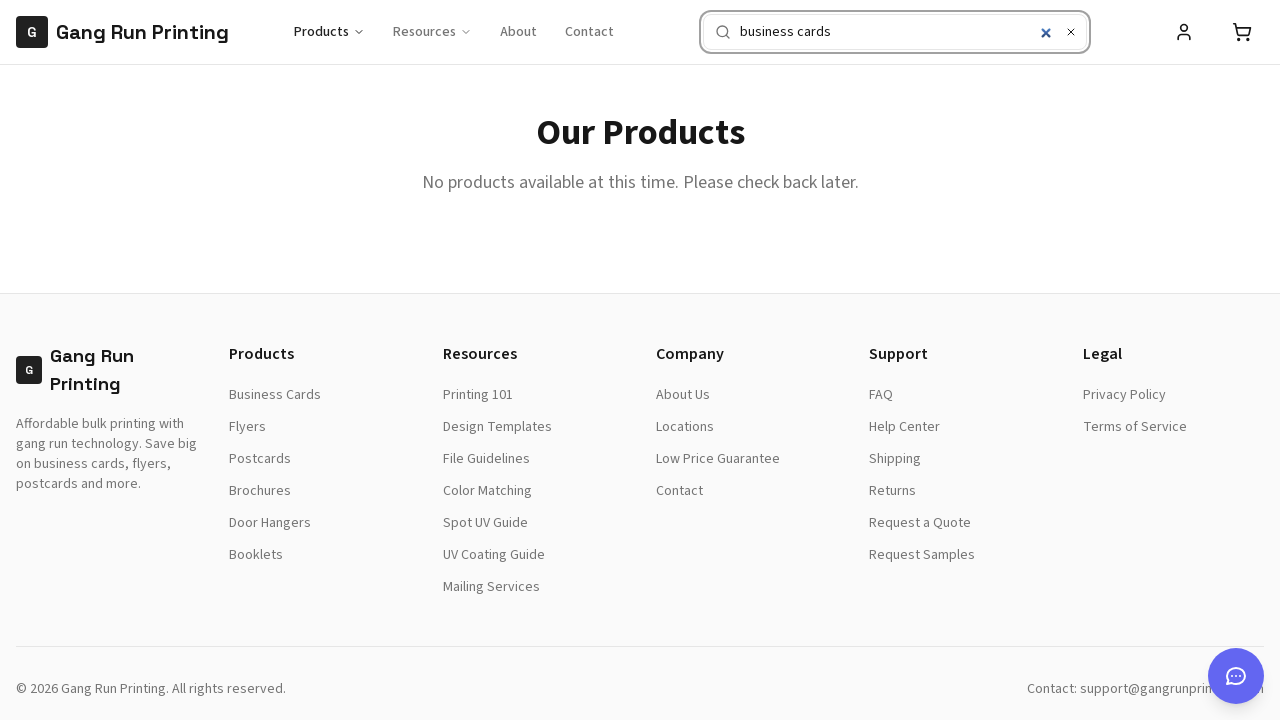

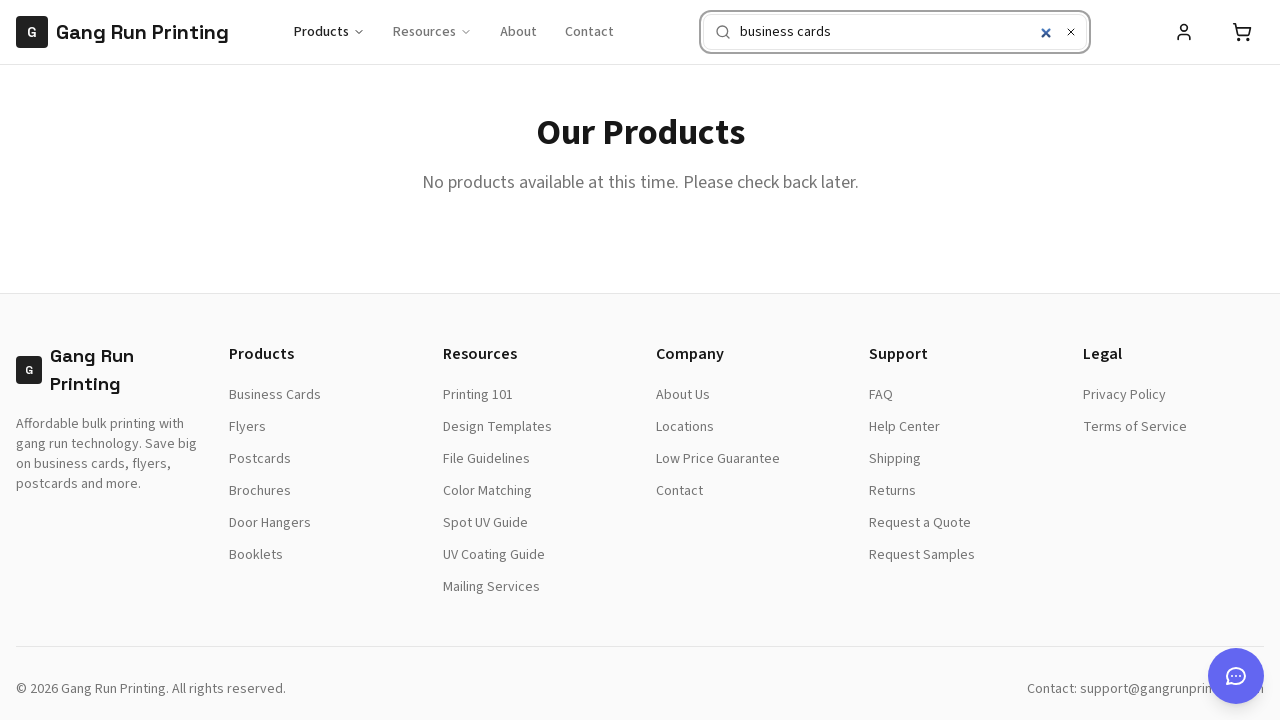